Tests form input and dropdown selection by filling text field and selecting an option from dropdown

Starting URL: https://www.selenium.dev/selenium/web/web-form.html

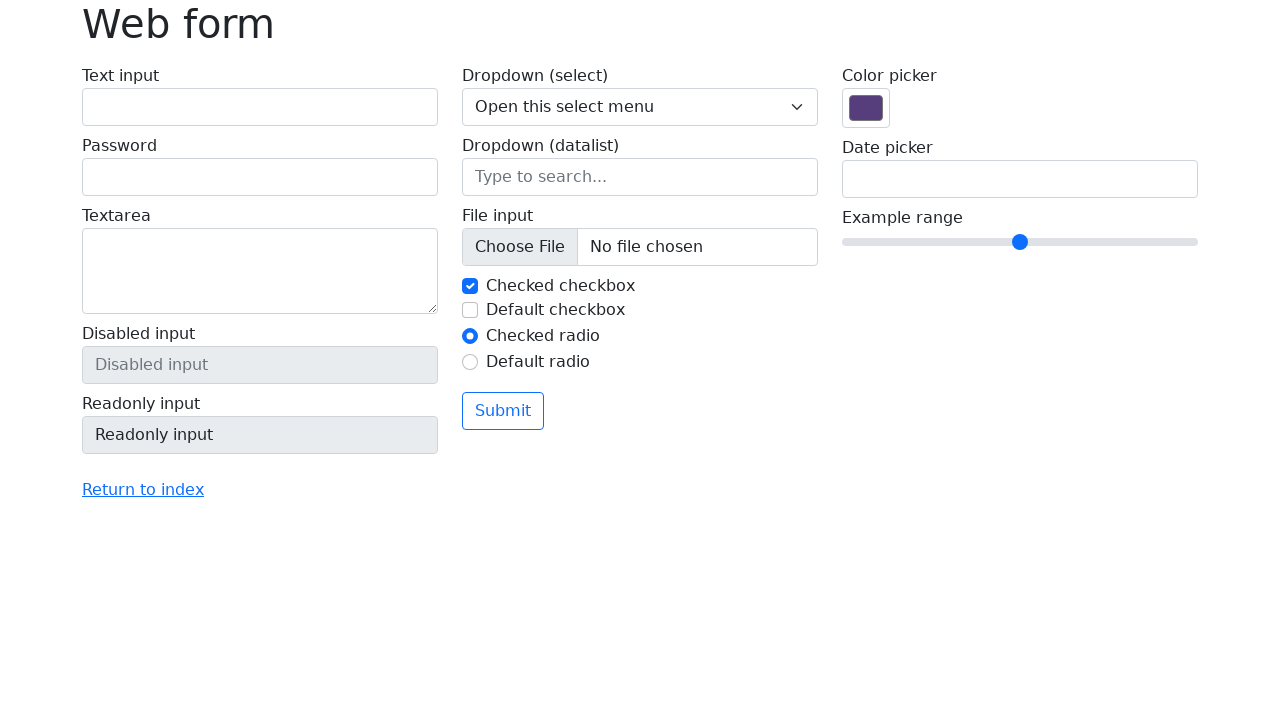

Filled text input field with 'Hello everybody' on #my-text-id
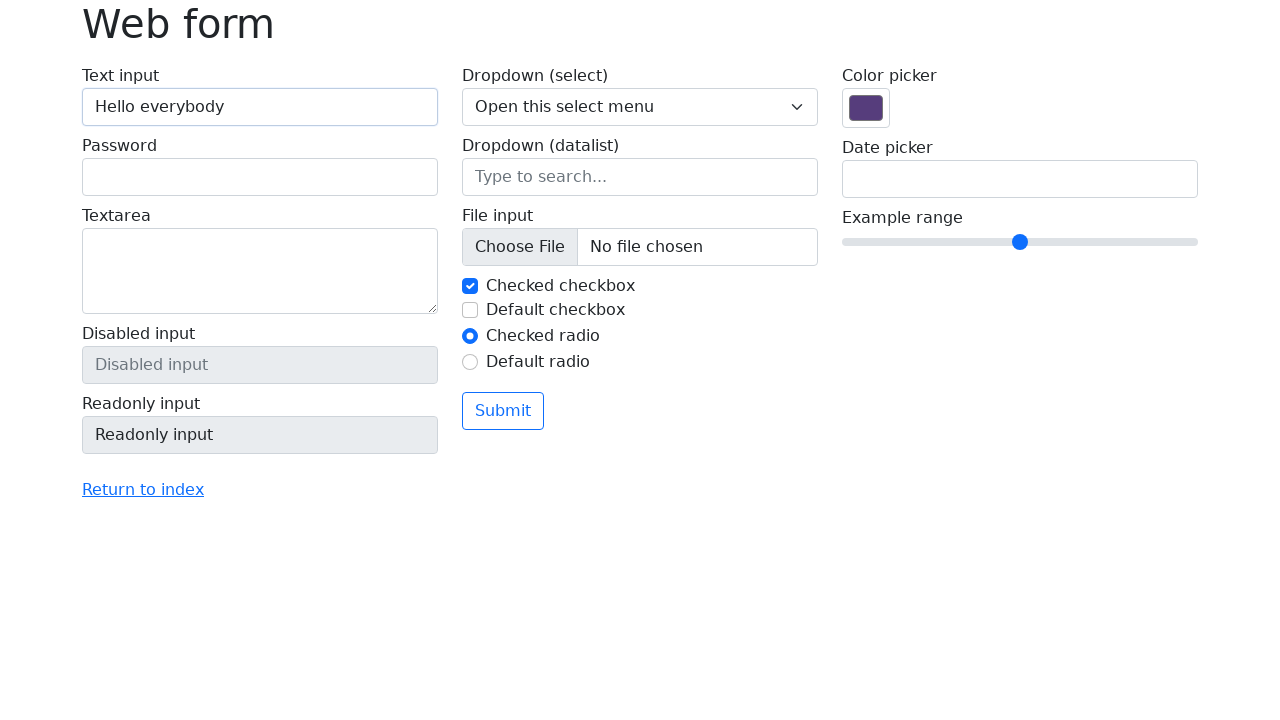

Selected option '1' from dropdown menu on select[name='my-select']
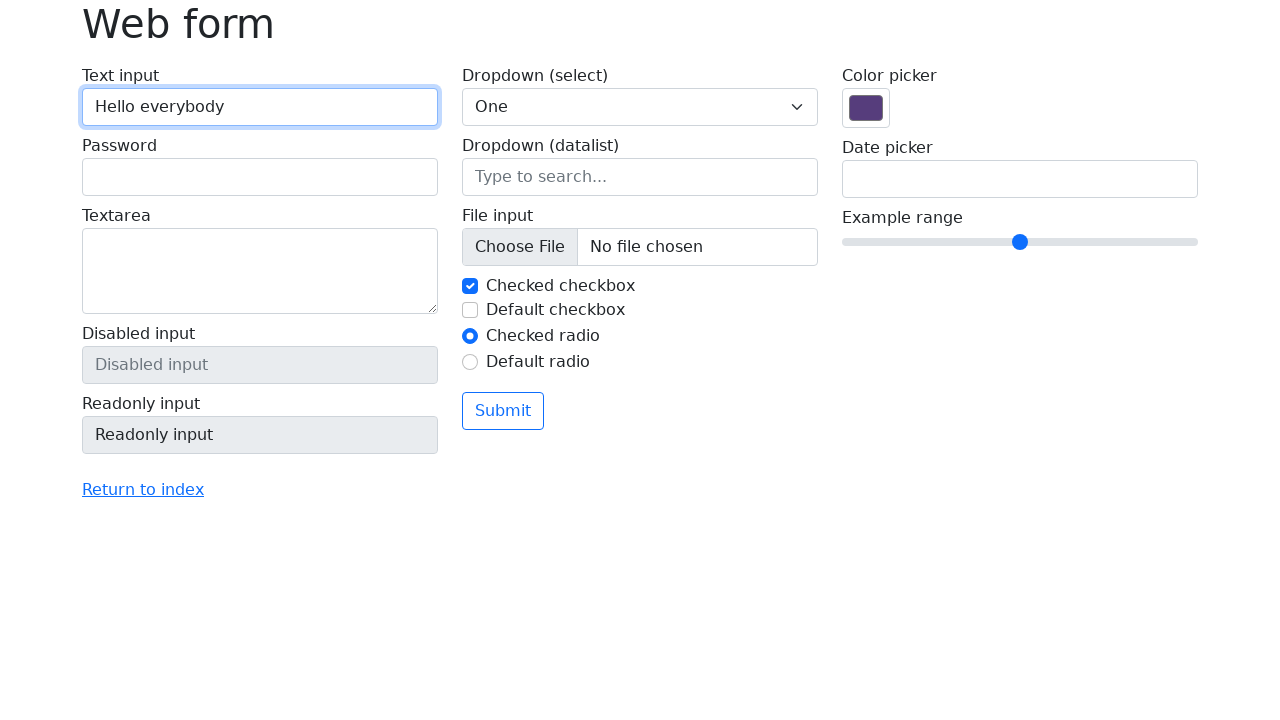

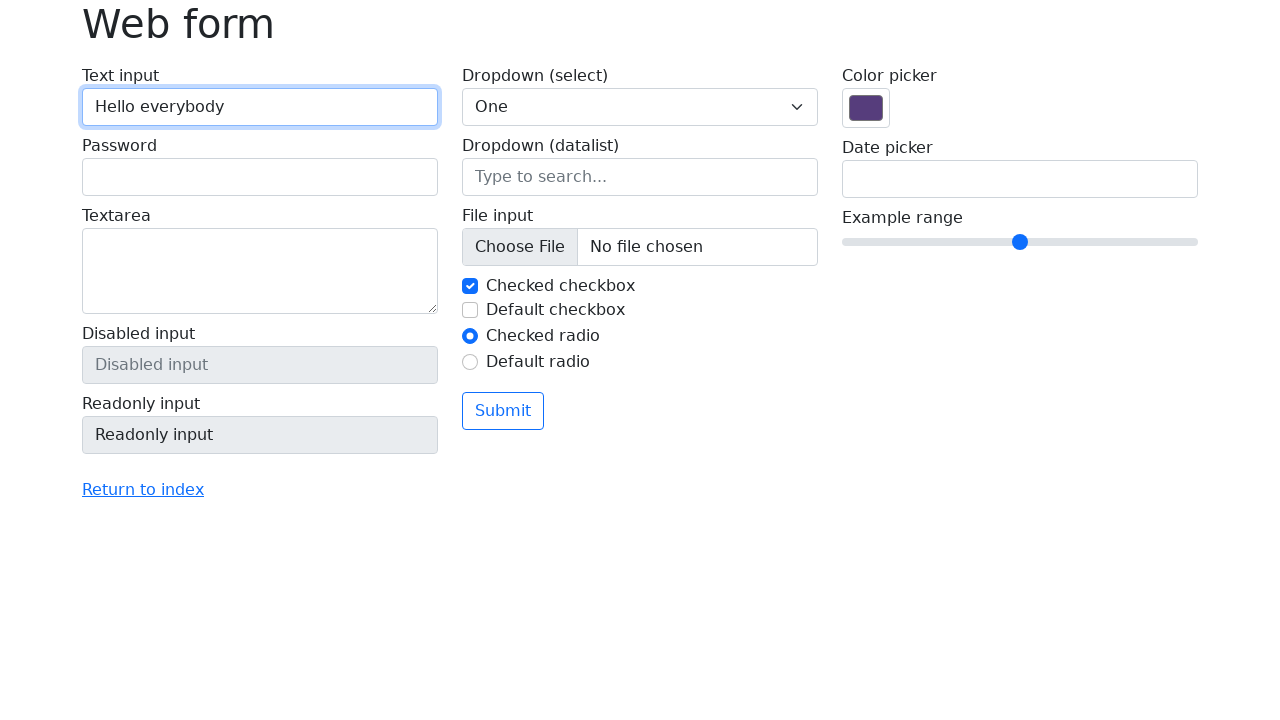